Tests dropdown selection functionality by selecting a specific state value from a dropdown menu on a practice automation form

Starting URL: https://www.tutorialspoint.com/selenium/practice/selenium_automation_practice.php

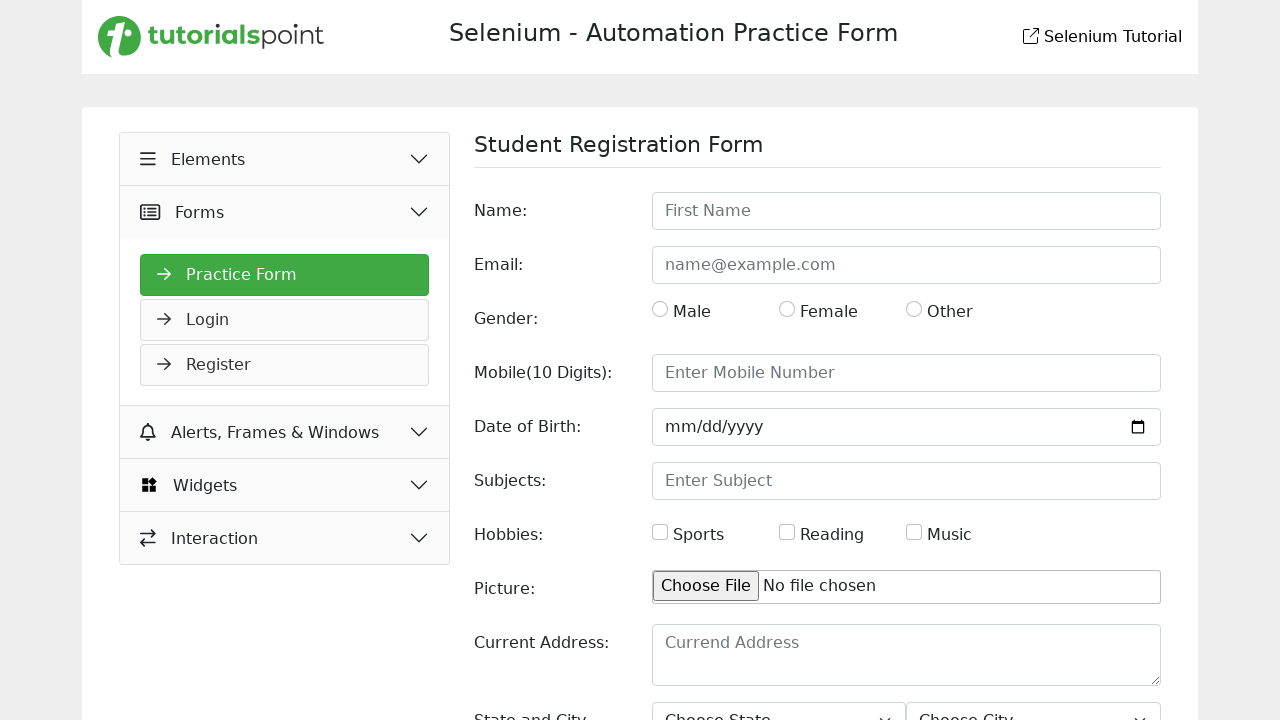

Waited for state dropdown to be available
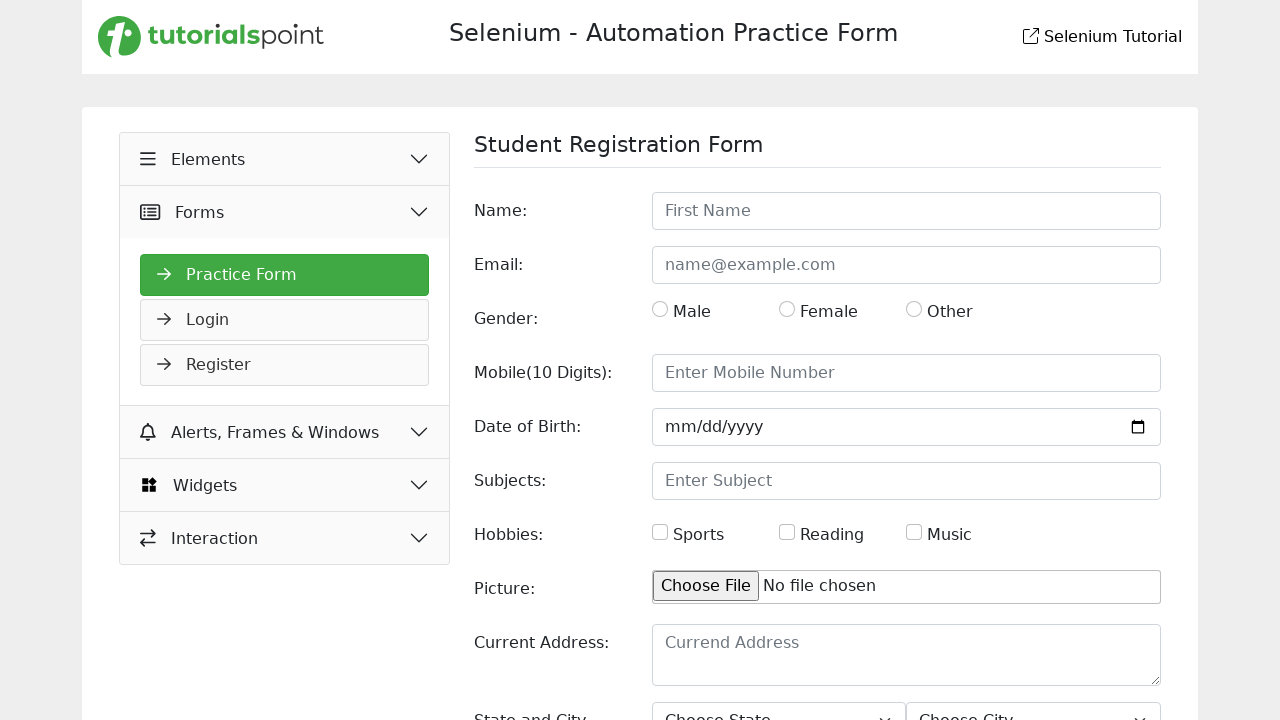

Selected 'Rajasthan' from the state dropdown on //html/body/main/div/div/div[2]/form/div[10]/div/div[1]/select
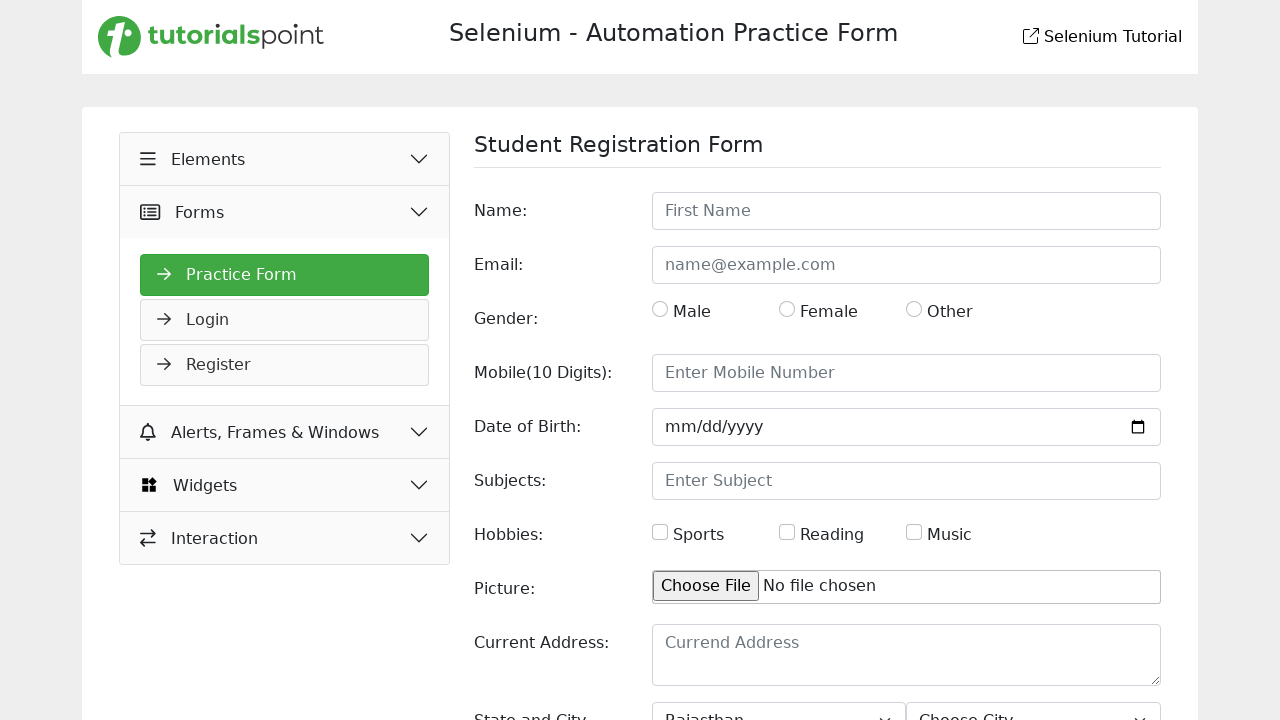

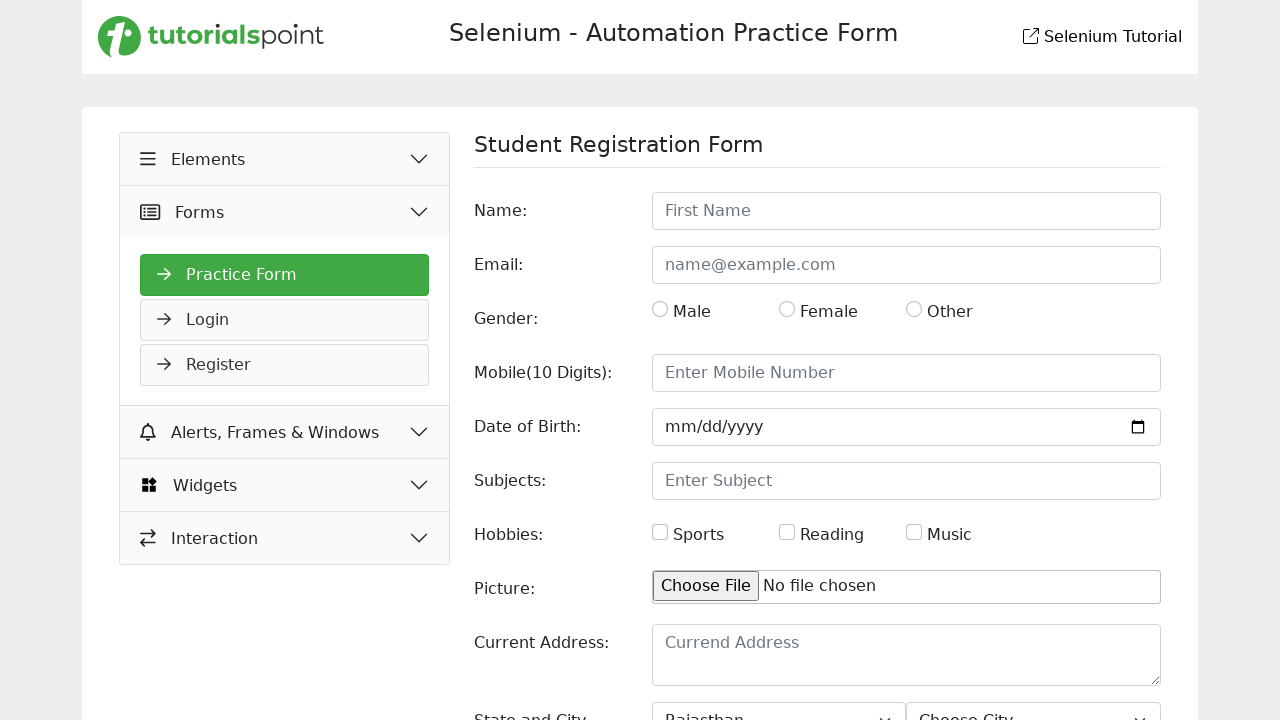